Tests drag and drop functionality by dragging an element from source to target within an iframe

Starting URL: https://jqueryui.com/droppable/

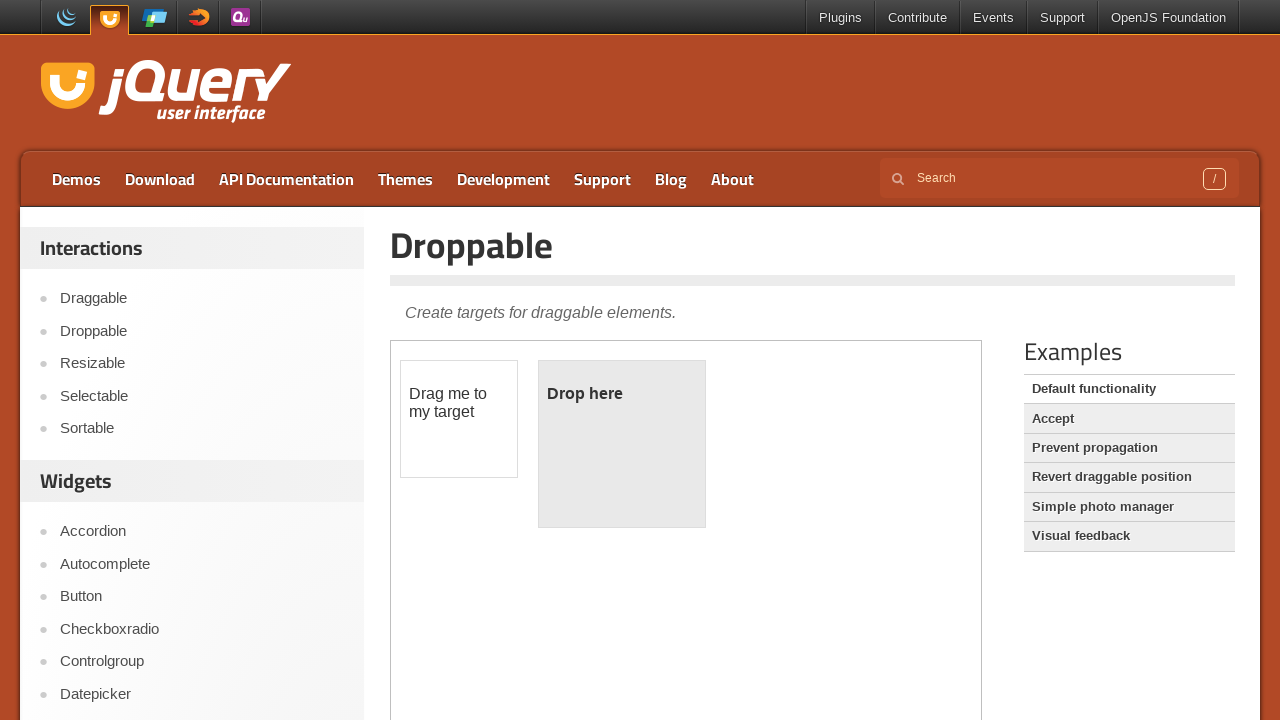

Located the demo frame containing drag and drop elements
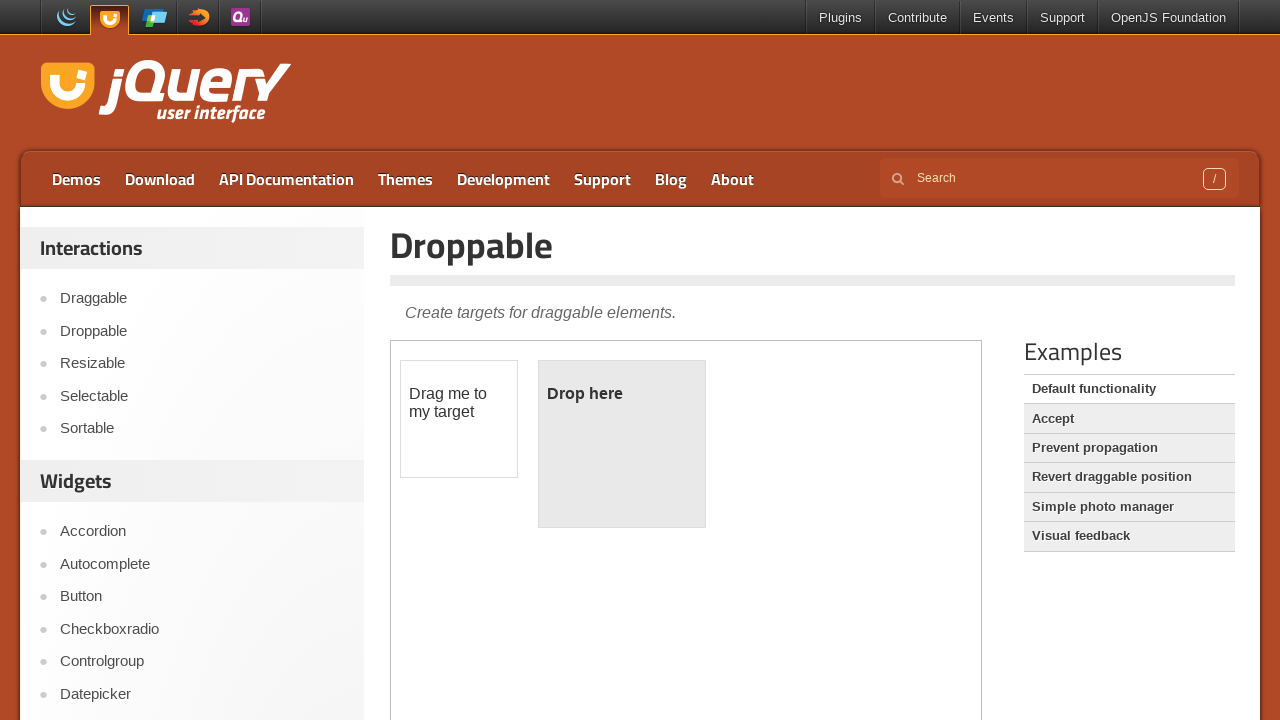

Located the draggable element
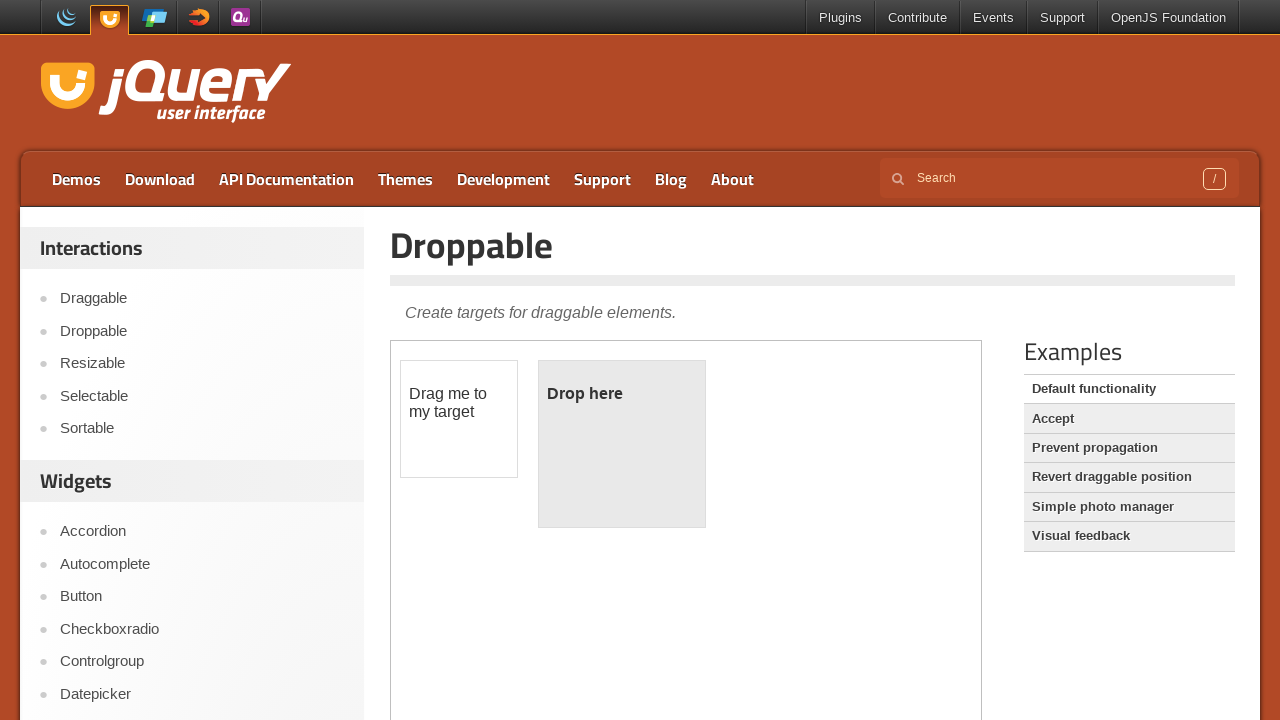

Located the droppable target element
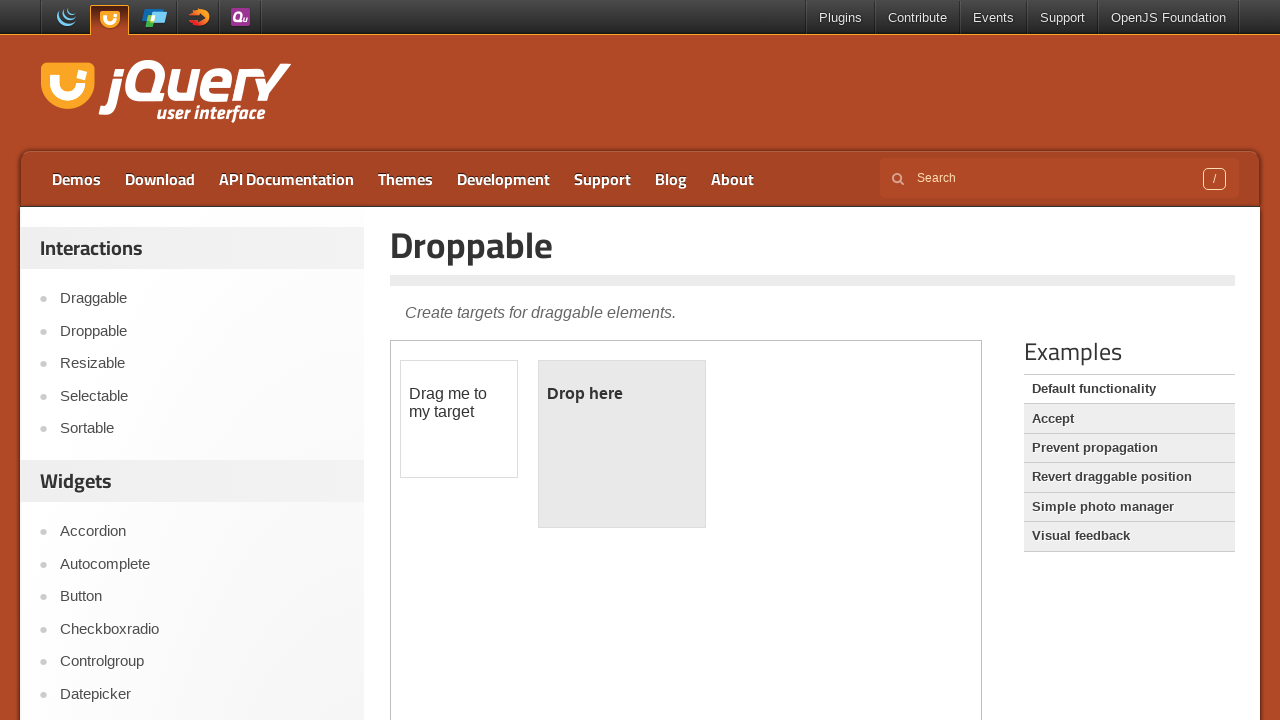

Dragged element from source to target successfully at (622, 444)
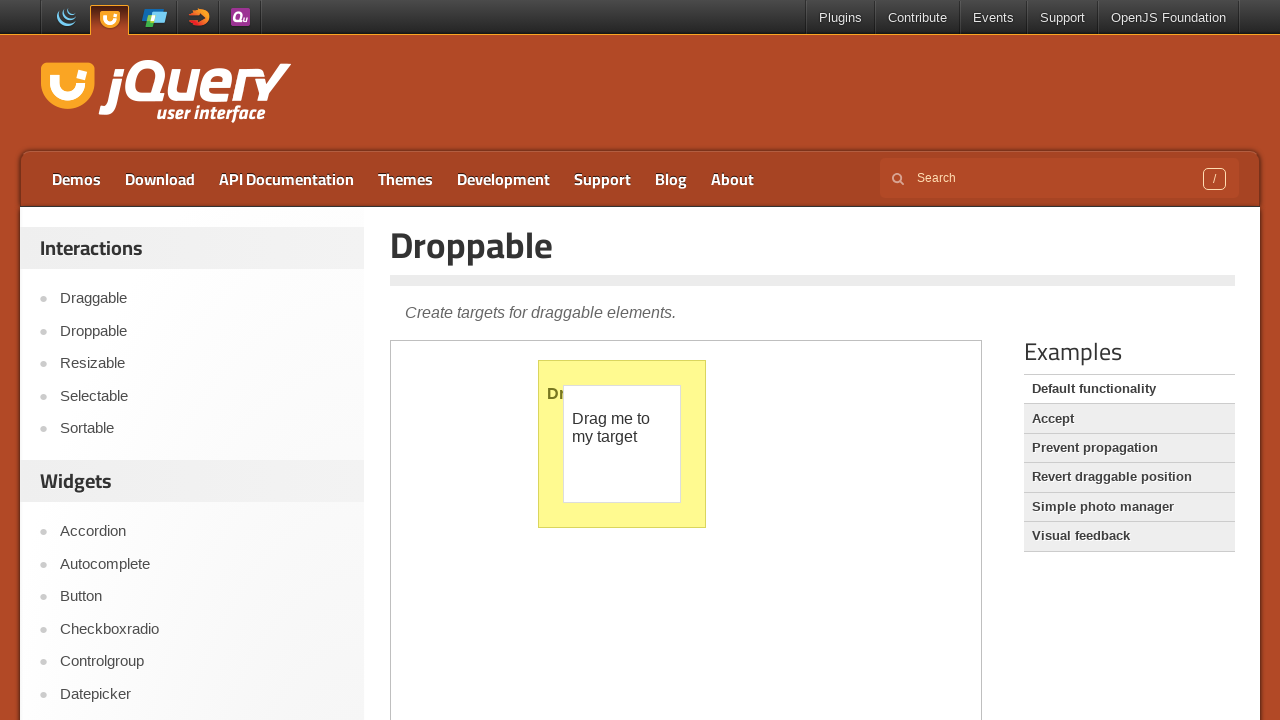

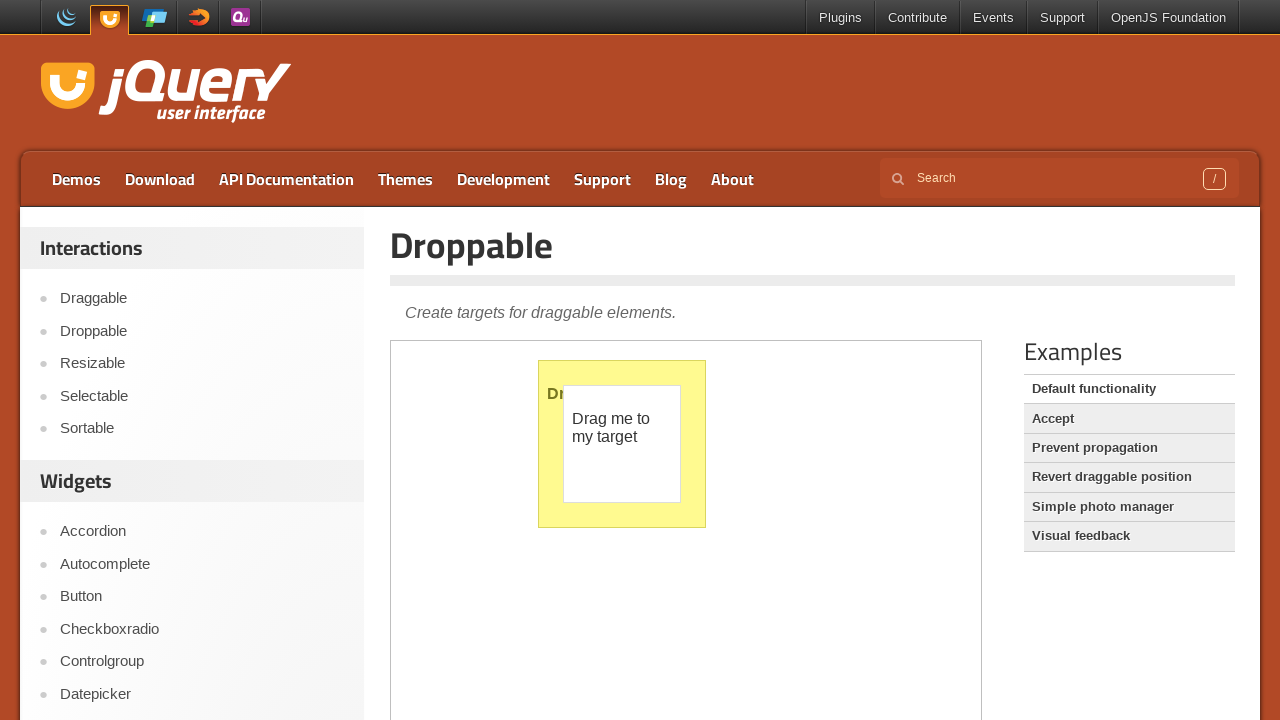